Tests using frame locator with XPath to locate a frame and fill an email field within it

Starting URL: https://letcode.in/frame

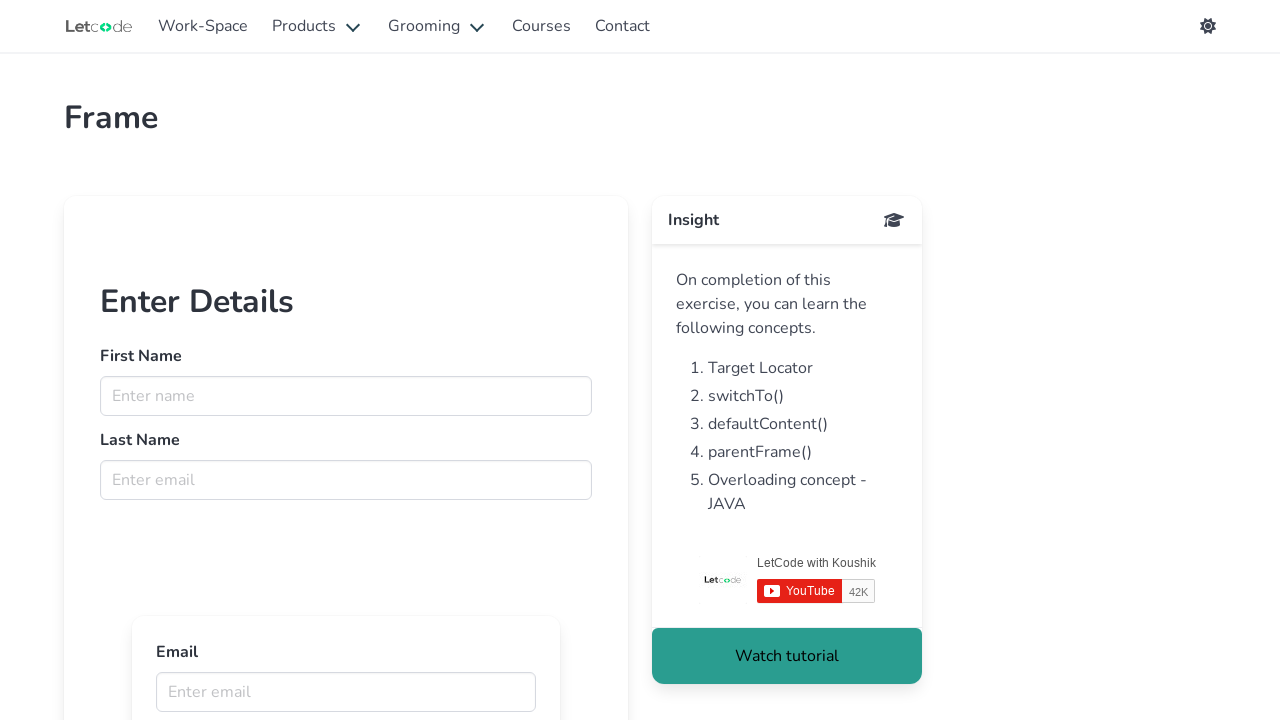

Located frame using XPath selector '//div/*[@name='firstFr']'
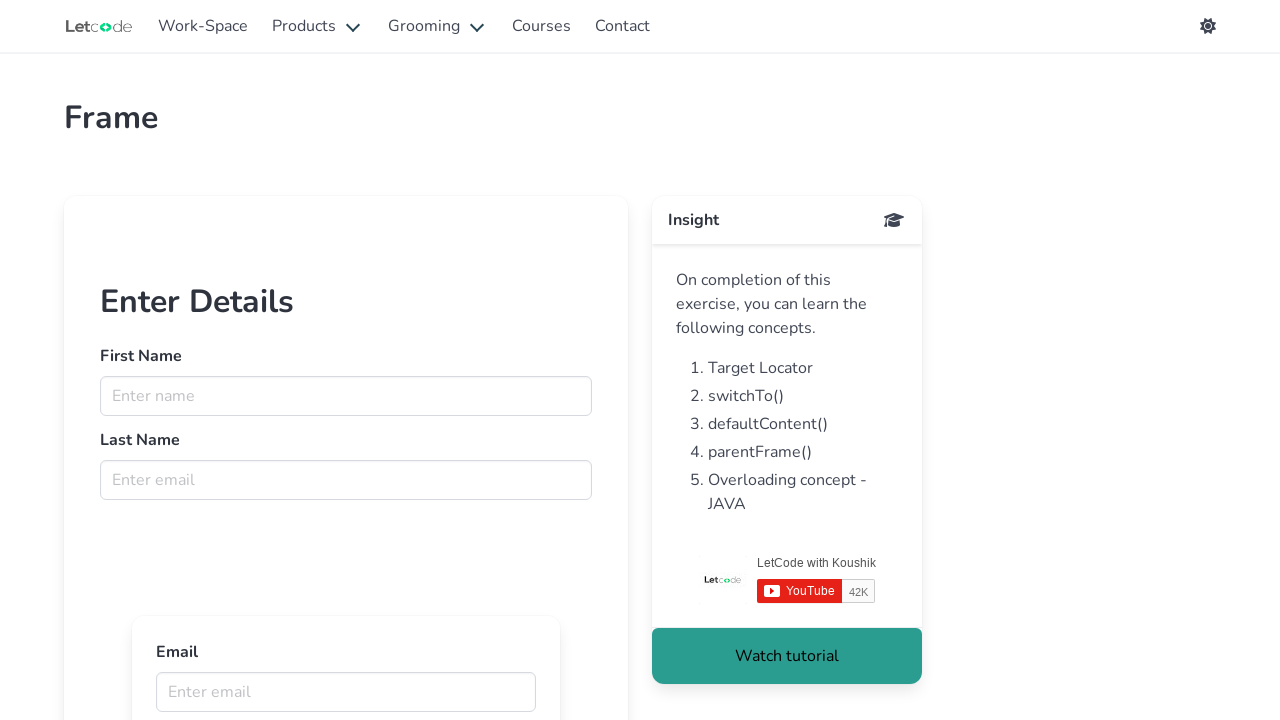

Filled email field with 'My Name' inside the frame on xpath=//div/*[@name='firstFr'] >> internal:control=enter-frame >> internal:attr=
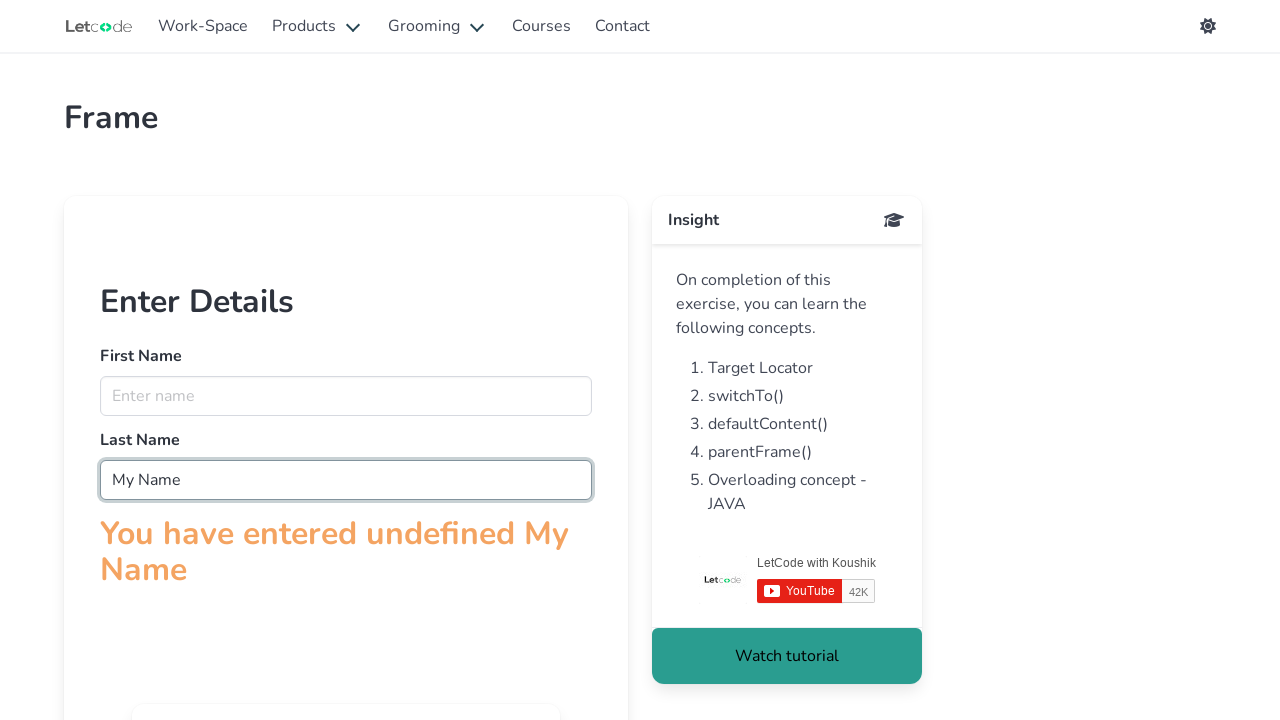

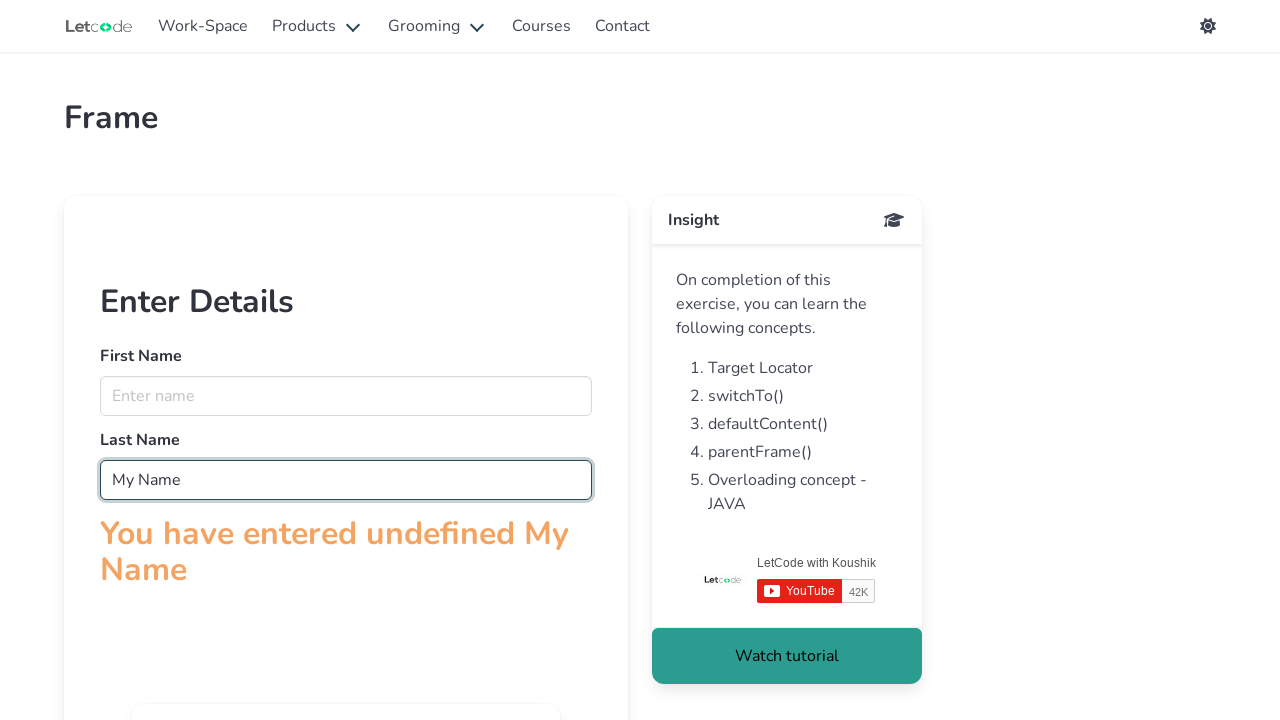